Clicks on the "past" link and verifies navigation to the front page URL

Starting URL: https://news.ycombinator.com/

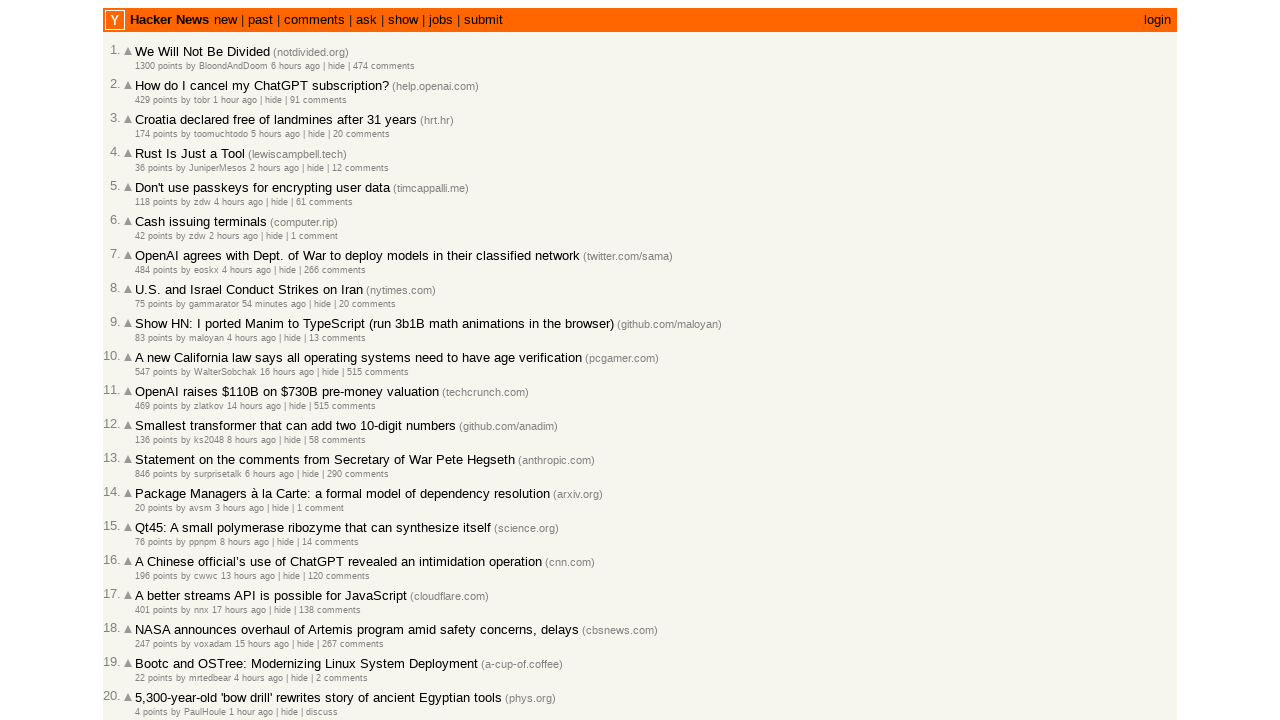

Clicked on the 'past' link at (260, 20) on a:text('past')
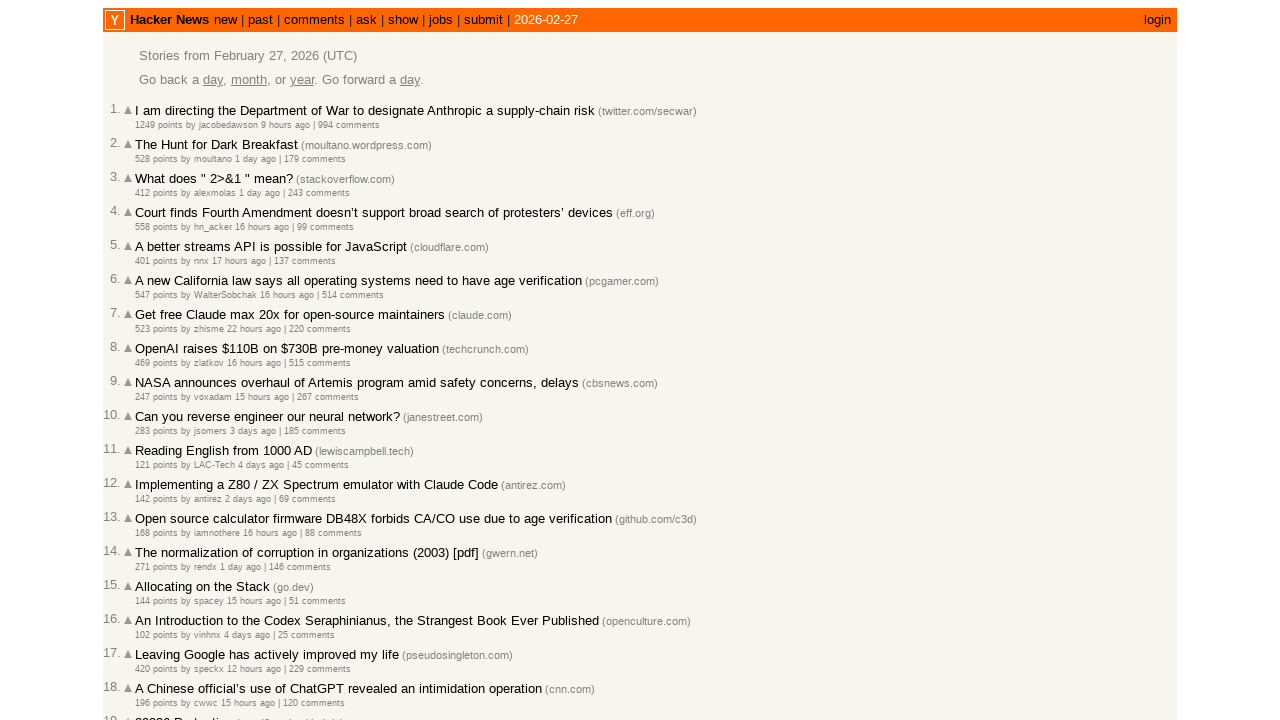

Verified navigation to front page URL (https://news.ycombinator.com/front)
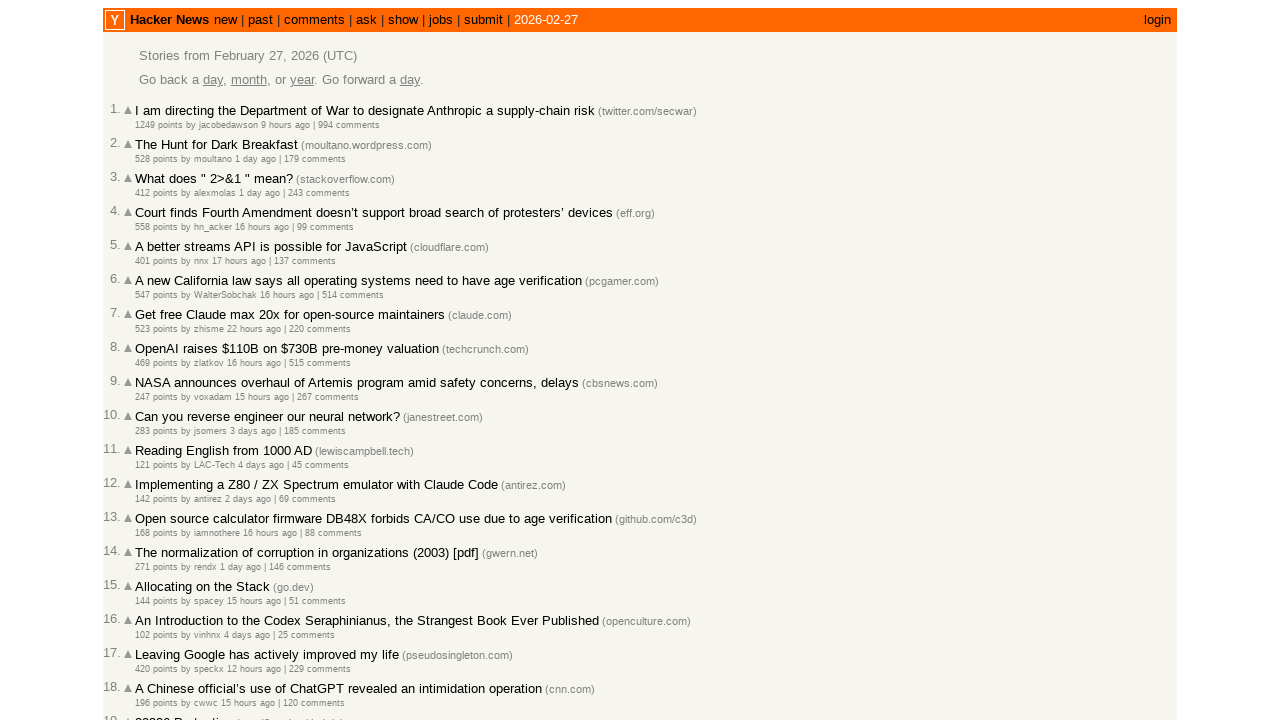

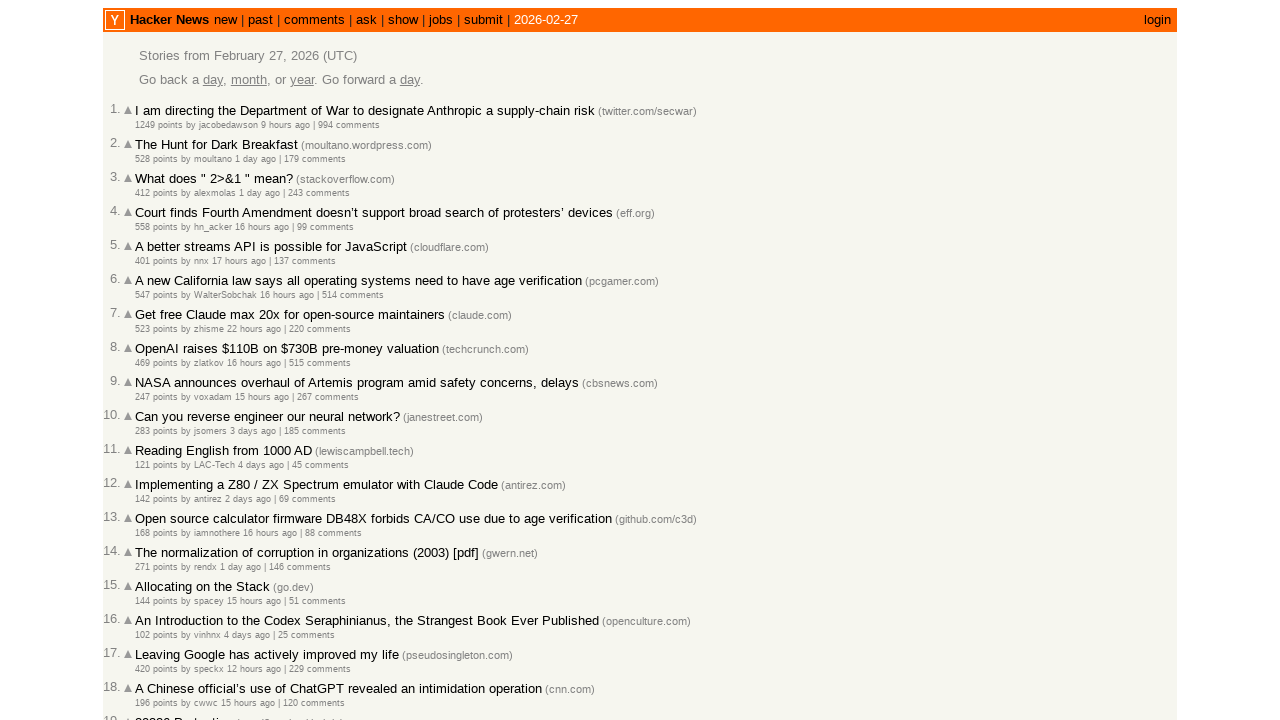